Tests the GreenCart landing page by searching for a product using a short name and verifying the product name is displayed in the search results.

Starting URL: https://rahulshettyacademy.com/seleniumPractise/#/

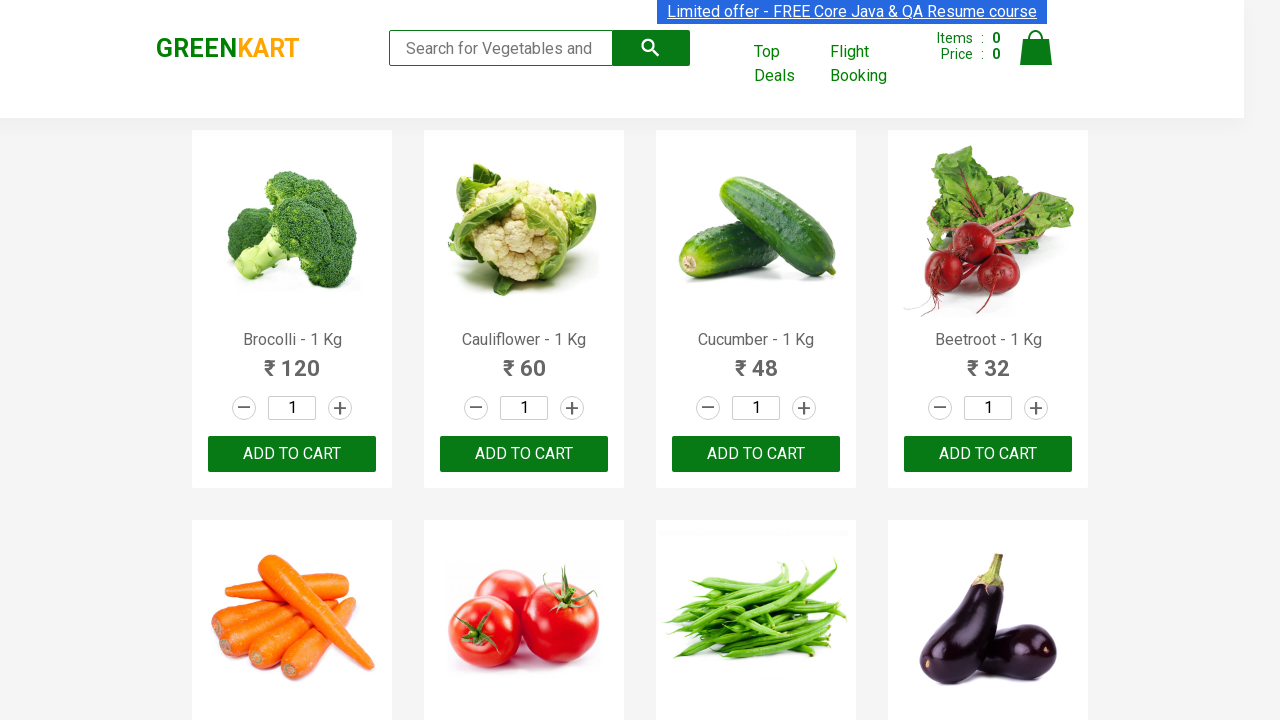

Filled search field with 'Tom' on input[type='search']
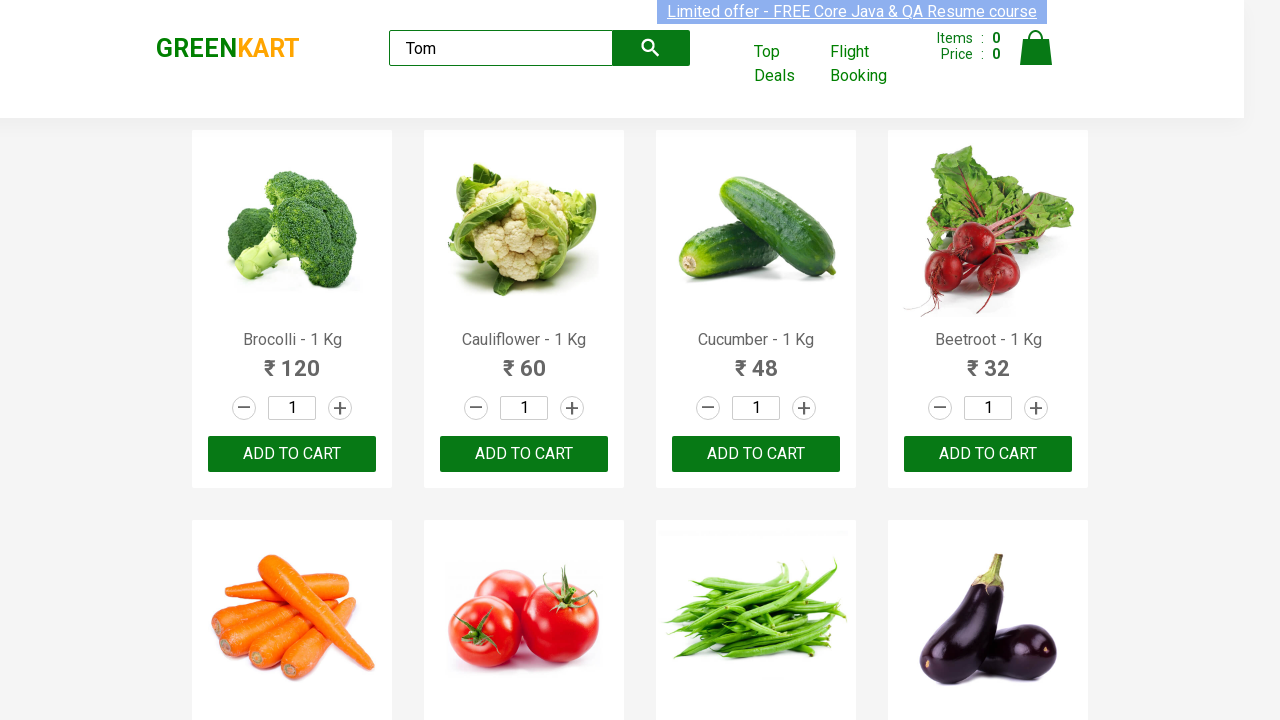

Waited 2 seconds for search results to load
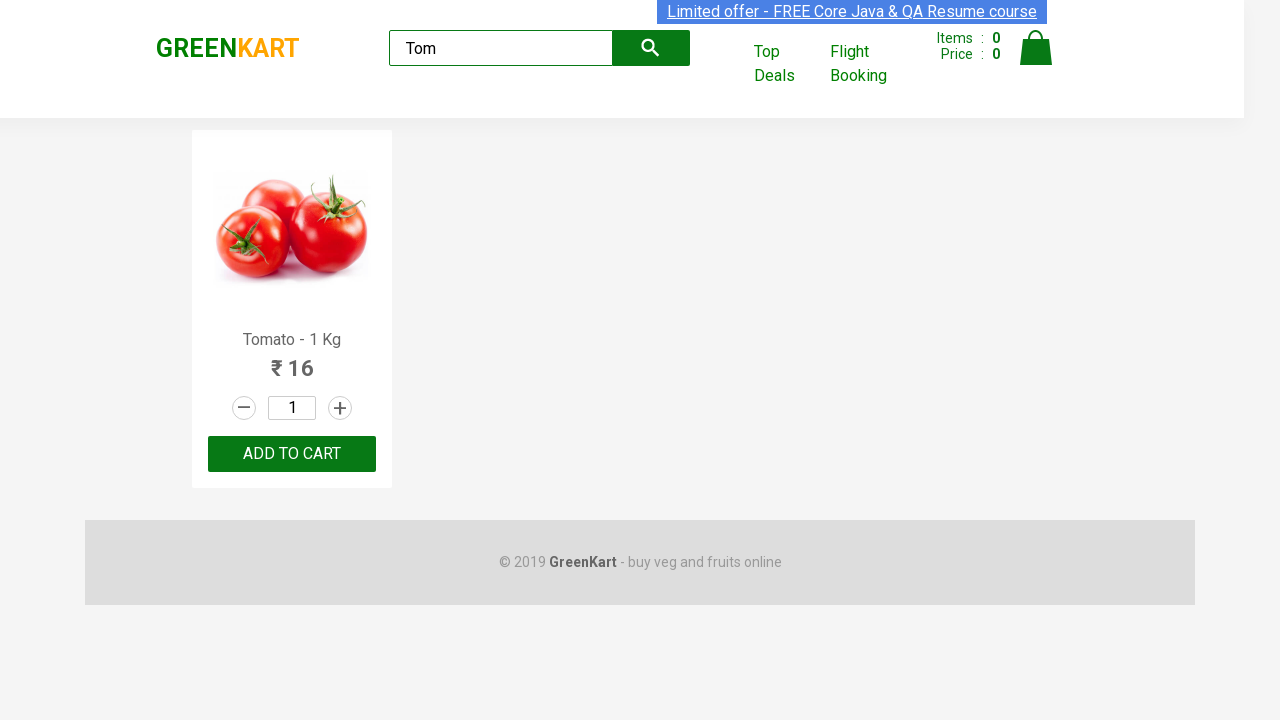

Product name element appeared in search results
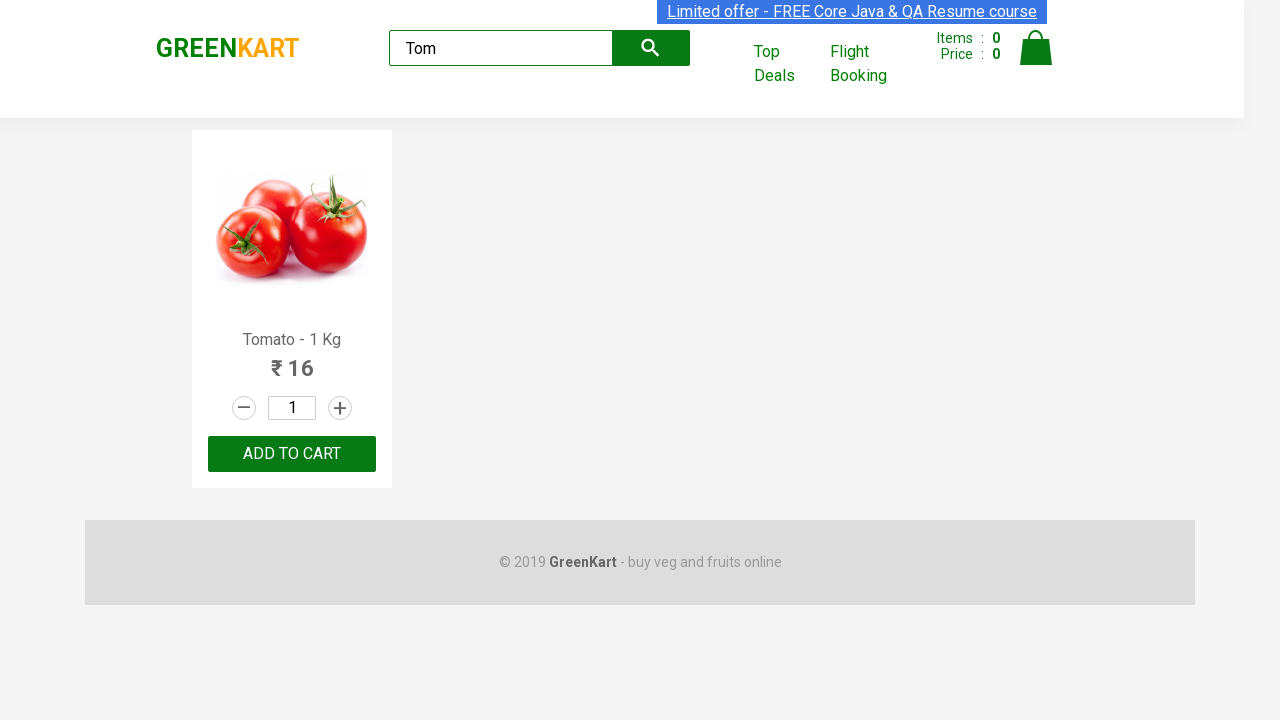

Located the first product name element
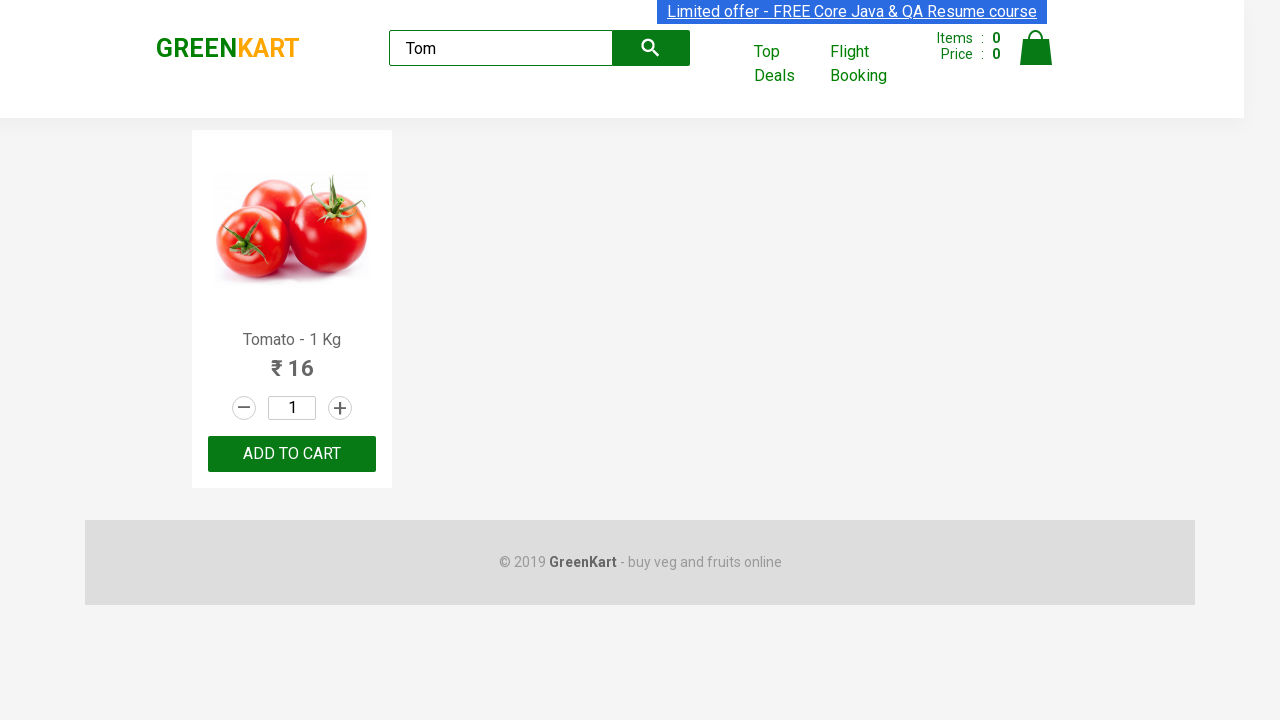

Extracted product name: 'Tomato'
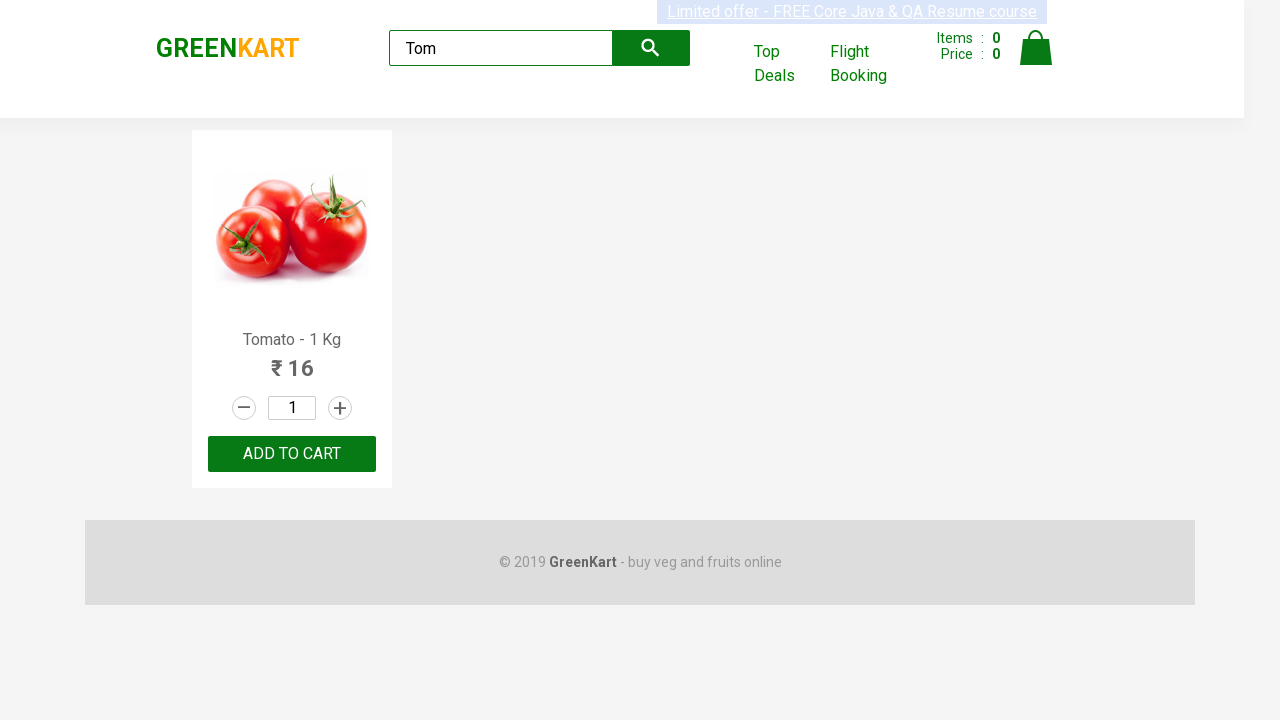

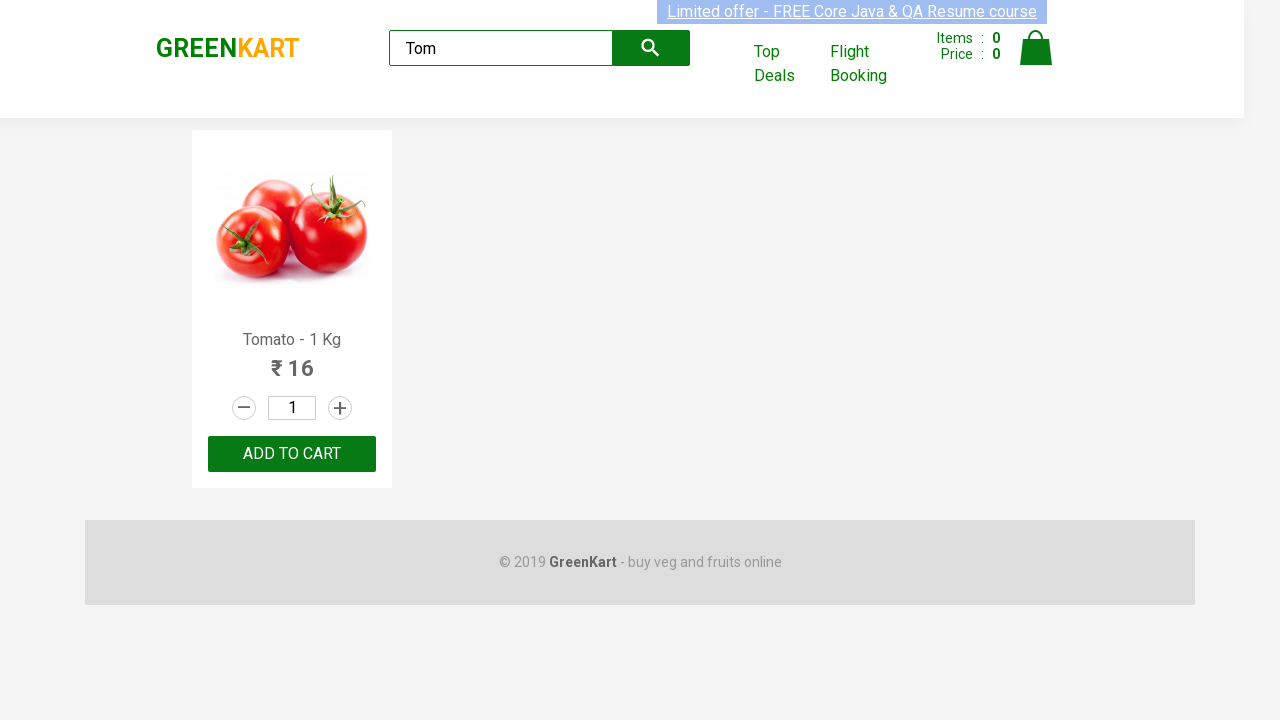